Tests the search functionality on AutoPlanet auto parts website by entering a search query for car parts and verifying that product results are displayed.

Starting URL: https://www.autoplanet.cl/

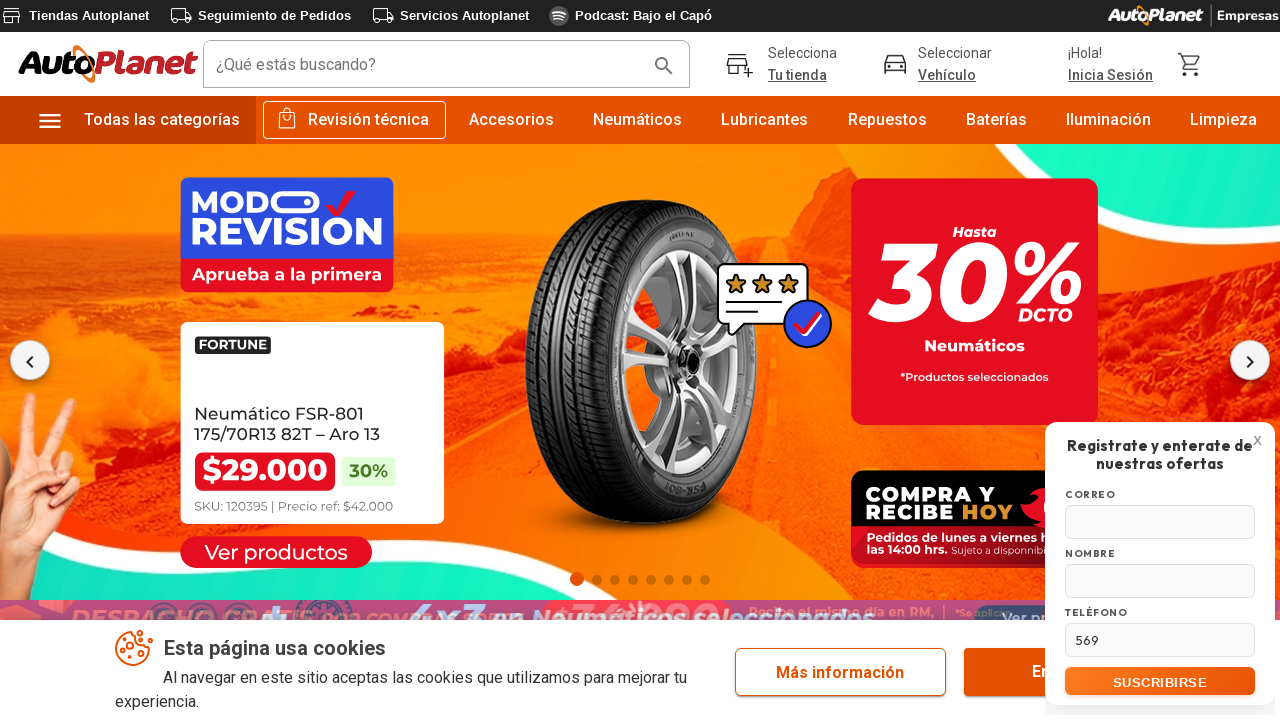

Waited for page to load with networkidle state
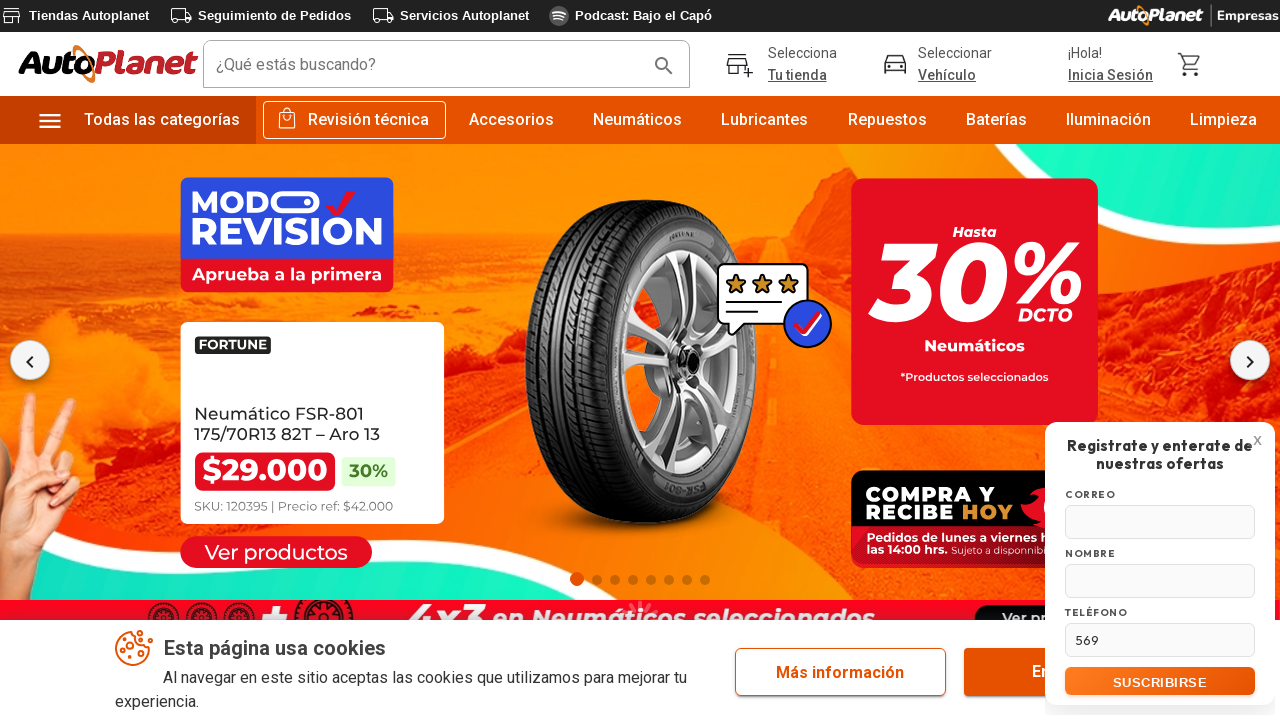

Filled search input with 'filtro aceite Toyota Corolla' on #smartSearchId
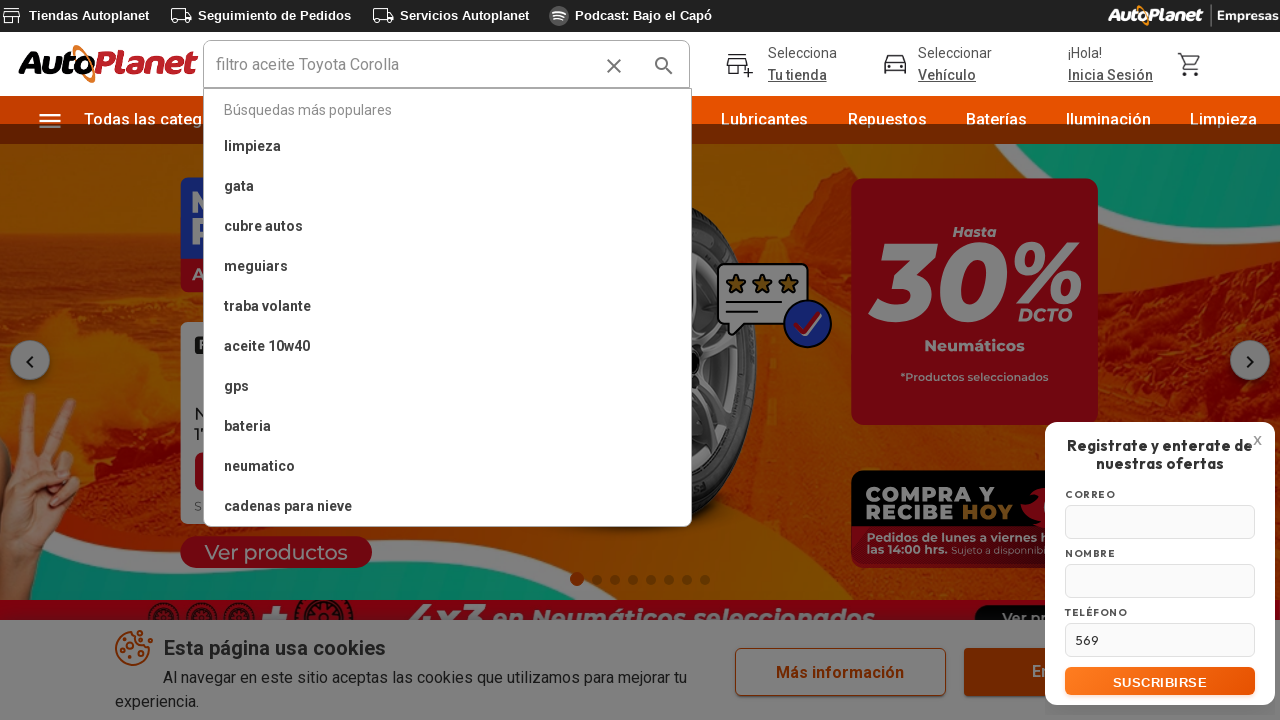

Pressed Enter to submit search query on #smartSearchId
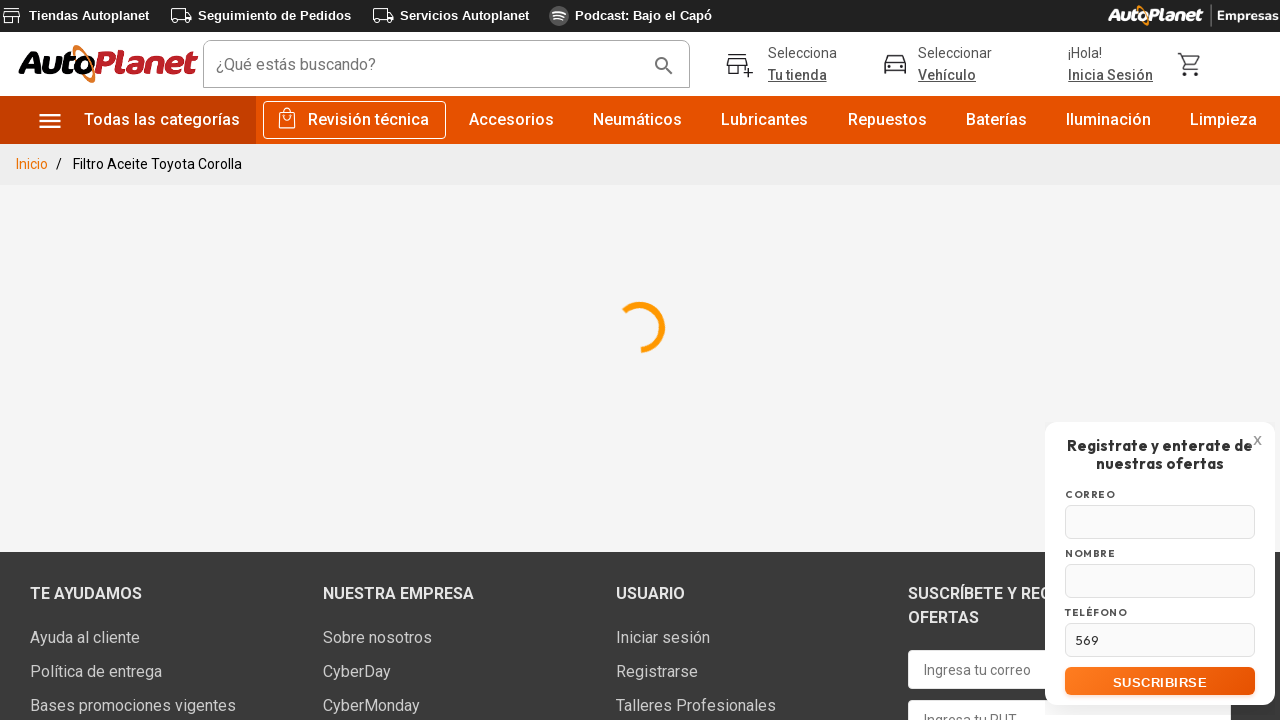

Search results links loaded
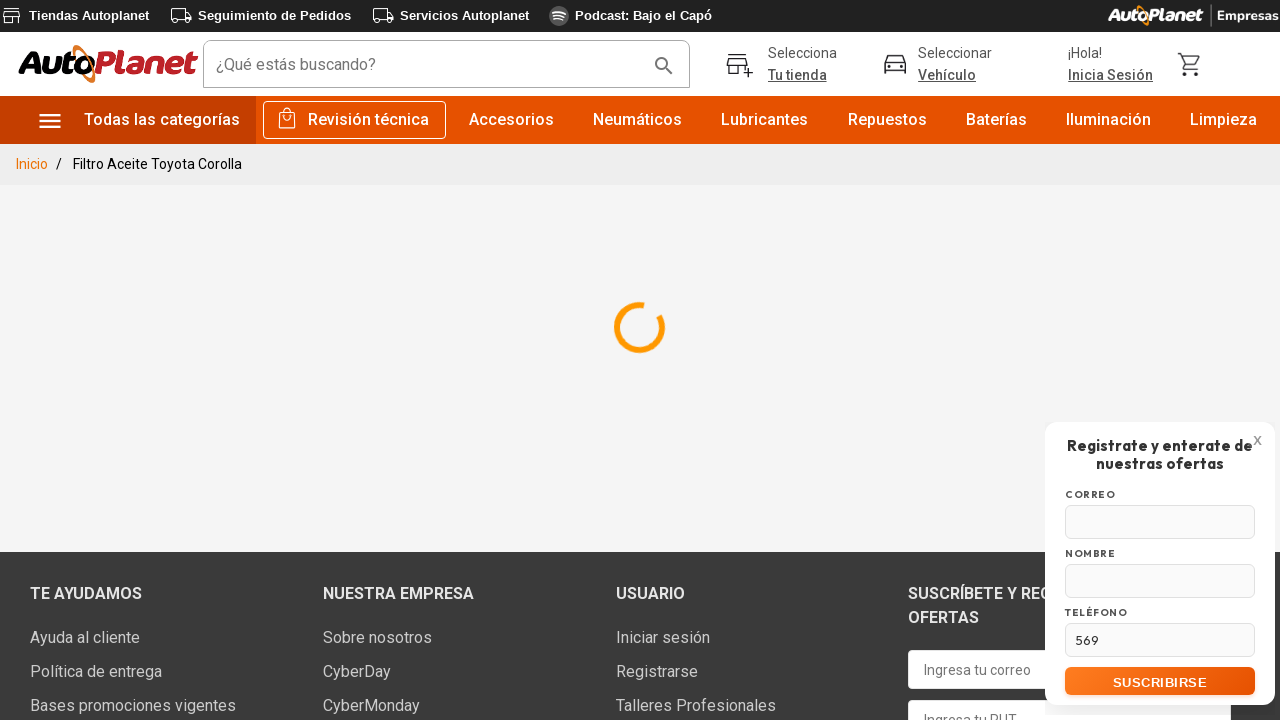

Product titles are displayed on the search results page
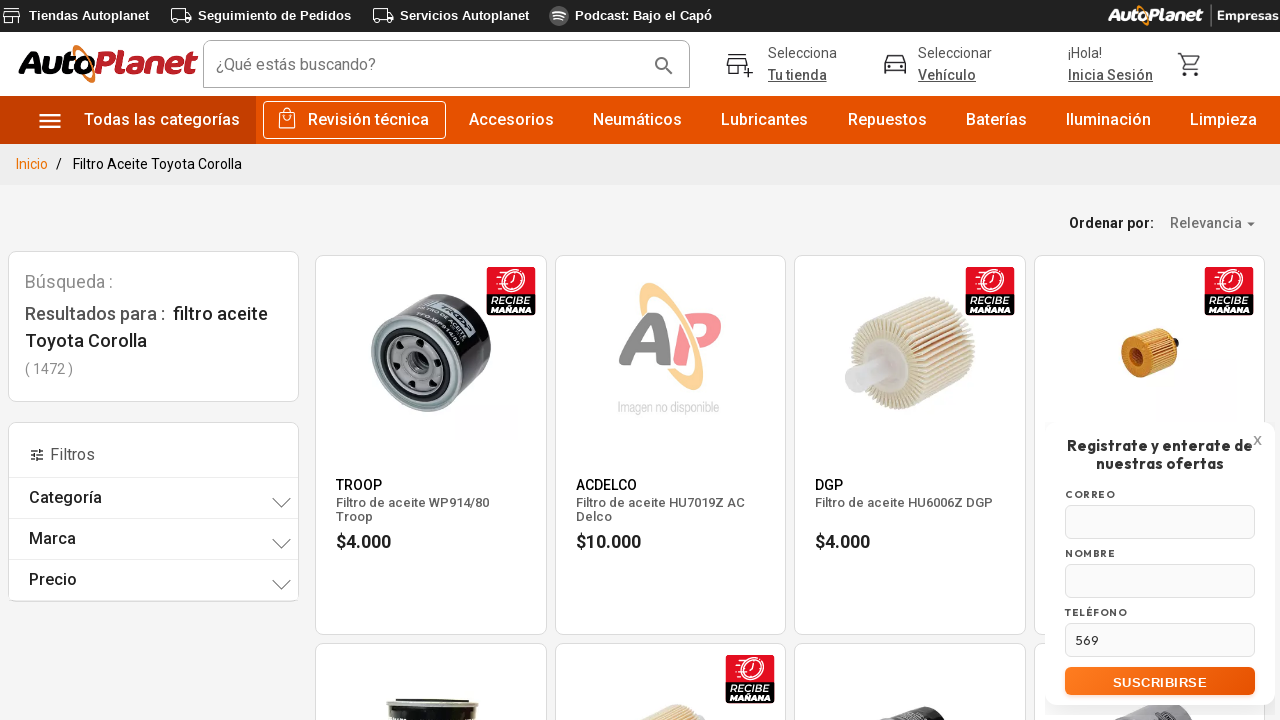

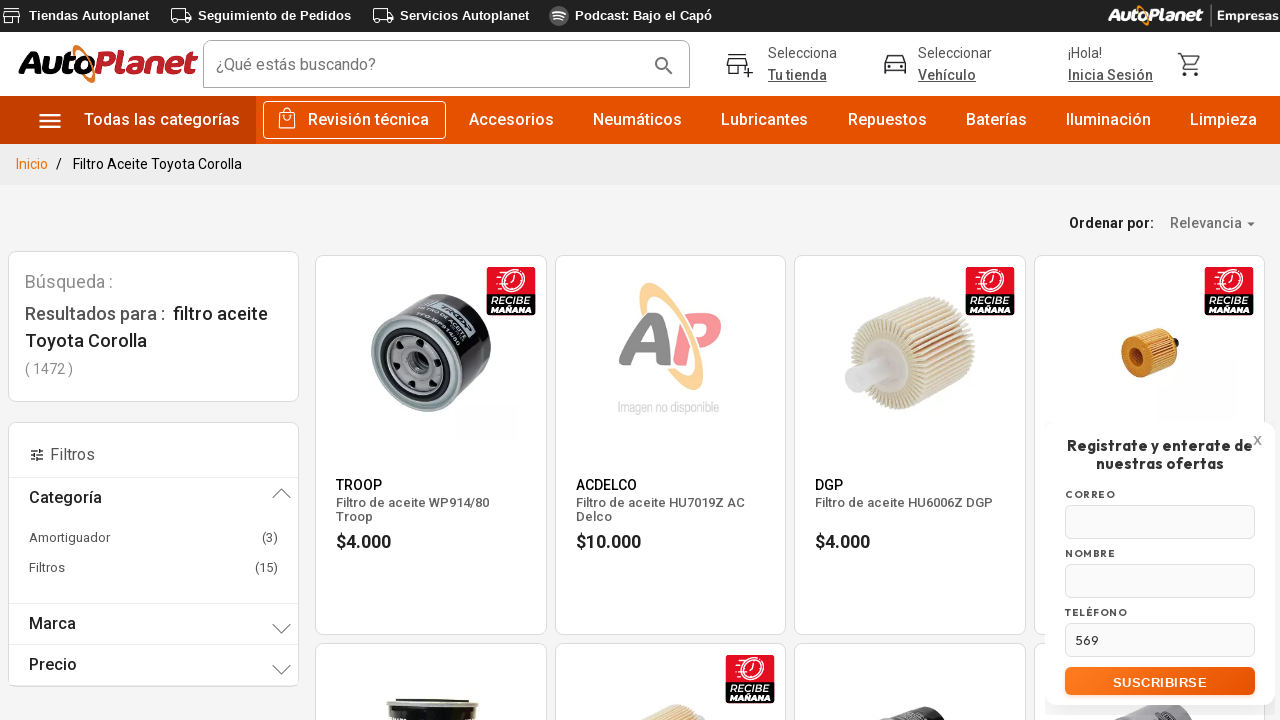